Tests a web form by filling in a text input field with "Selenium" and clicking the submit button, then verifies the confirmation message appears.

Starting URL: https://www.selenium.dev/selenium/web/web-form.html

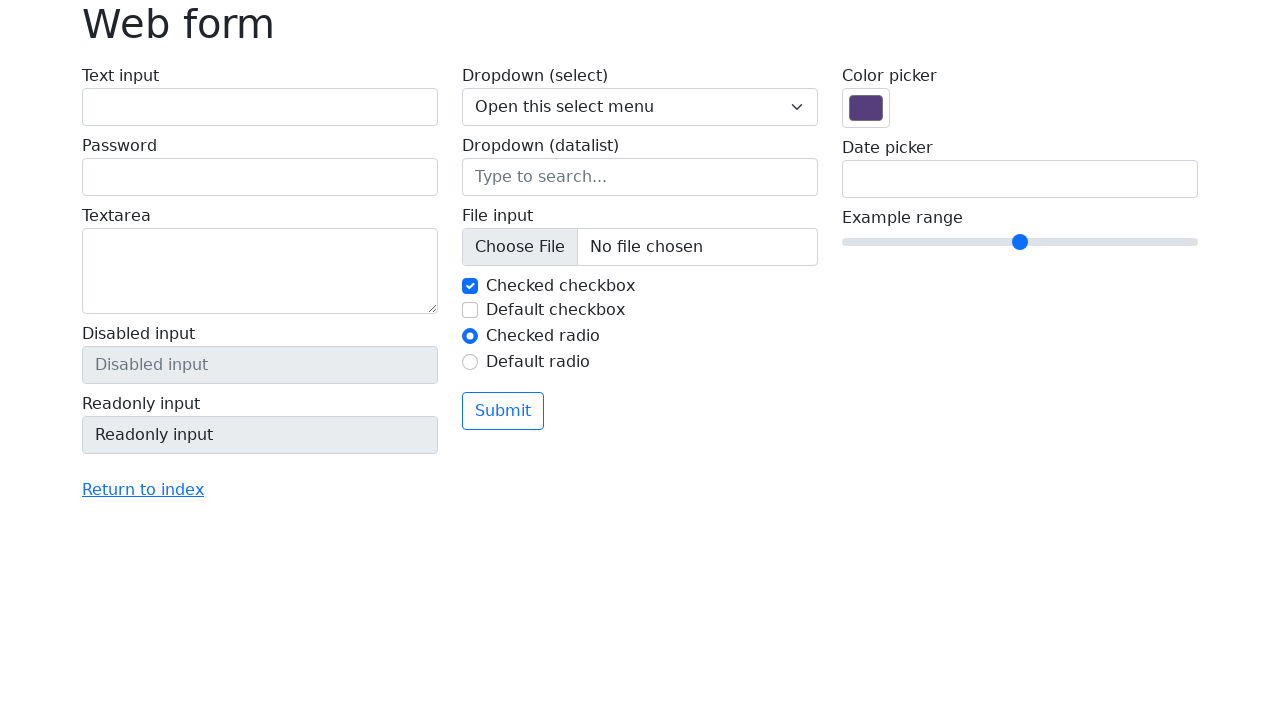

Filled text input field with 'Selenium' on input[name='my-text']
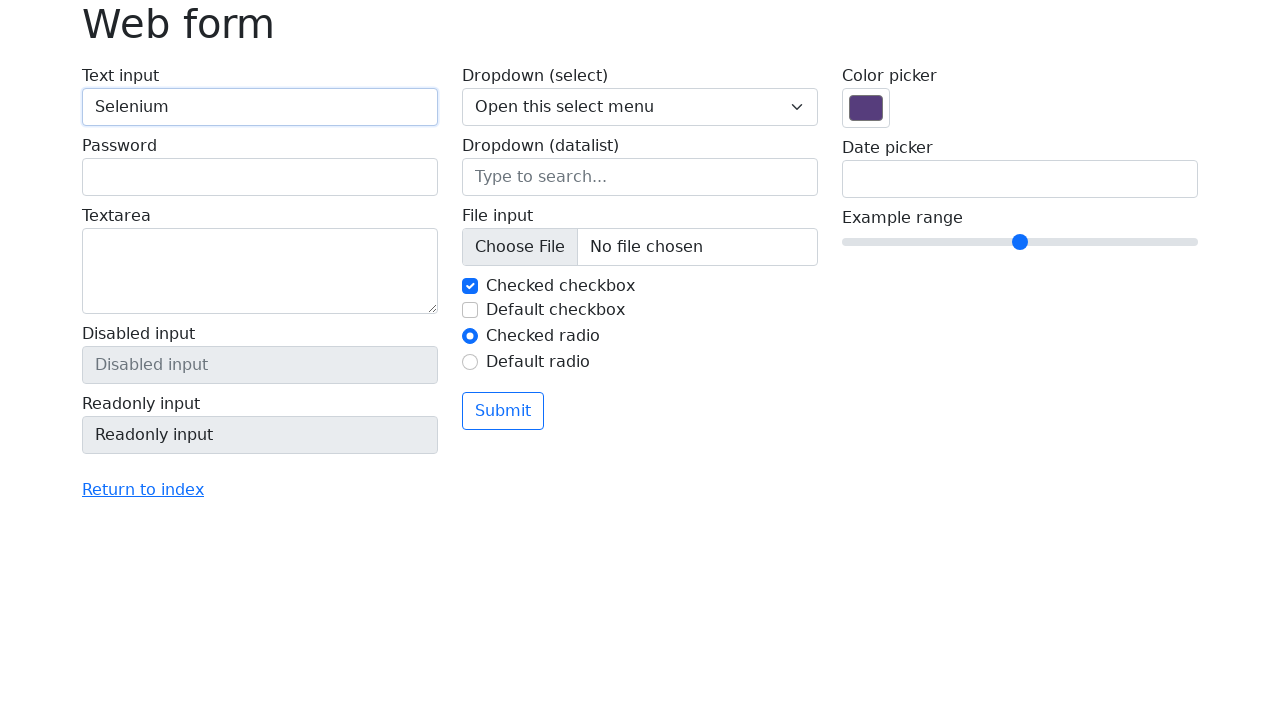

Clicked the submit button at (503, 411) on button
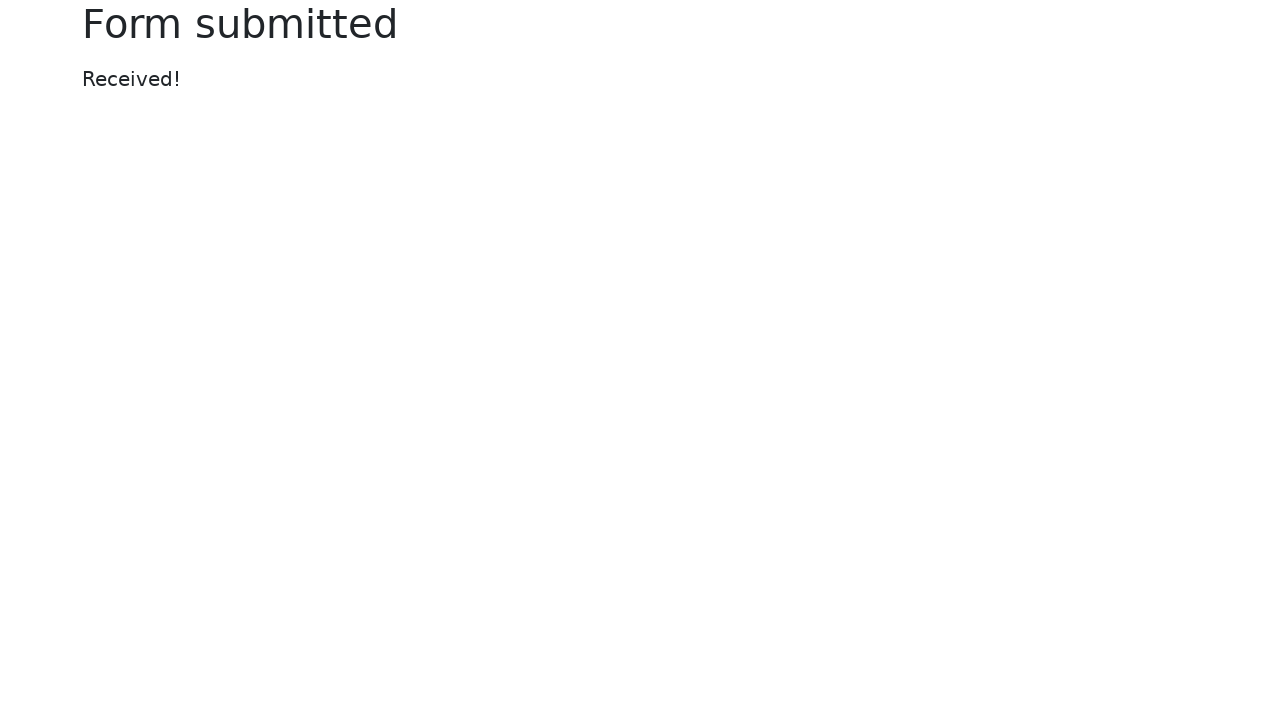

Confirmation message appeared
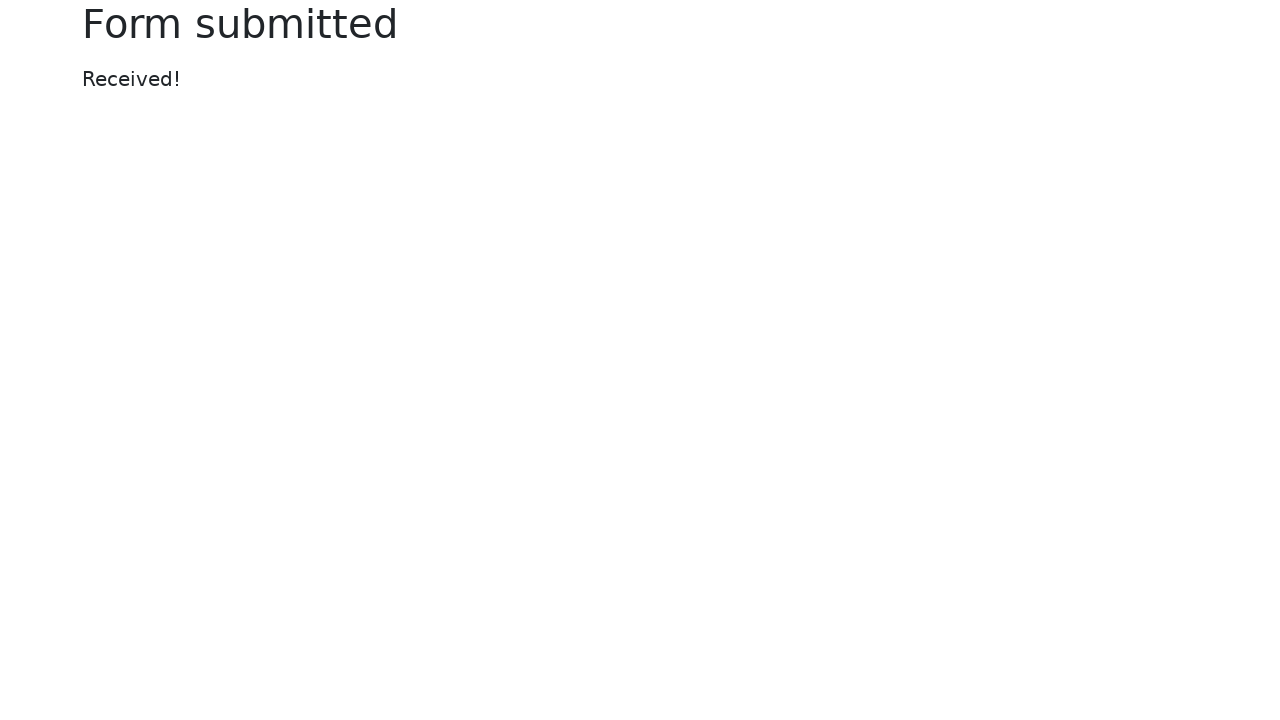

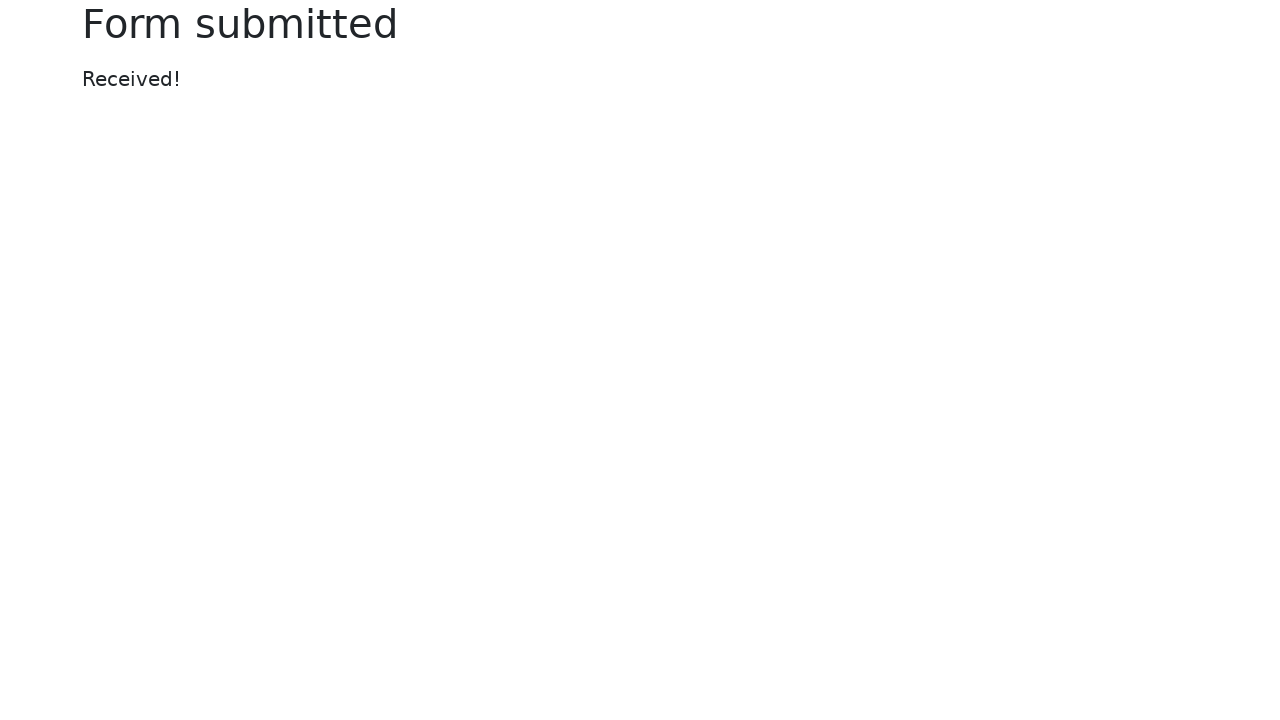